Tests editing a todo item by double-clicking, filling new text, and pressing Enter

Starting URL: https://demo.playwright.dev/todomvc

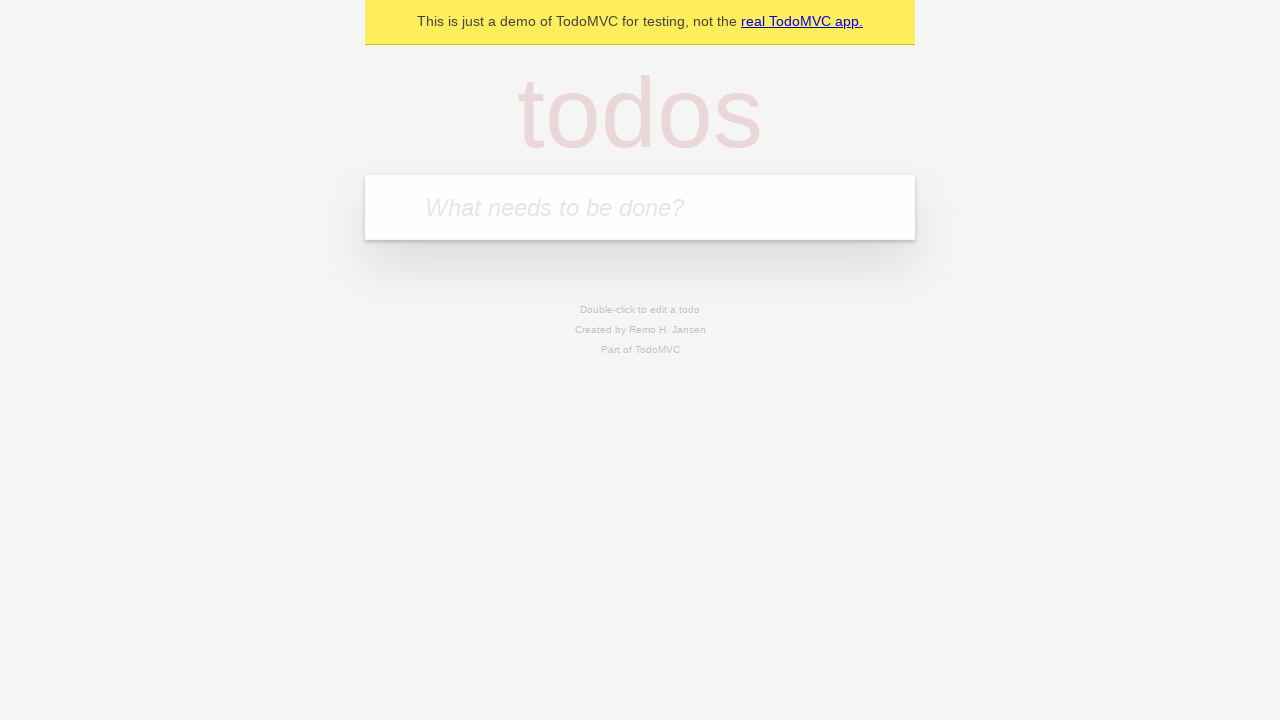

Filled todo input with 'buy some cheese' on internal:attr=[placeholder="What needs to be done?"i]
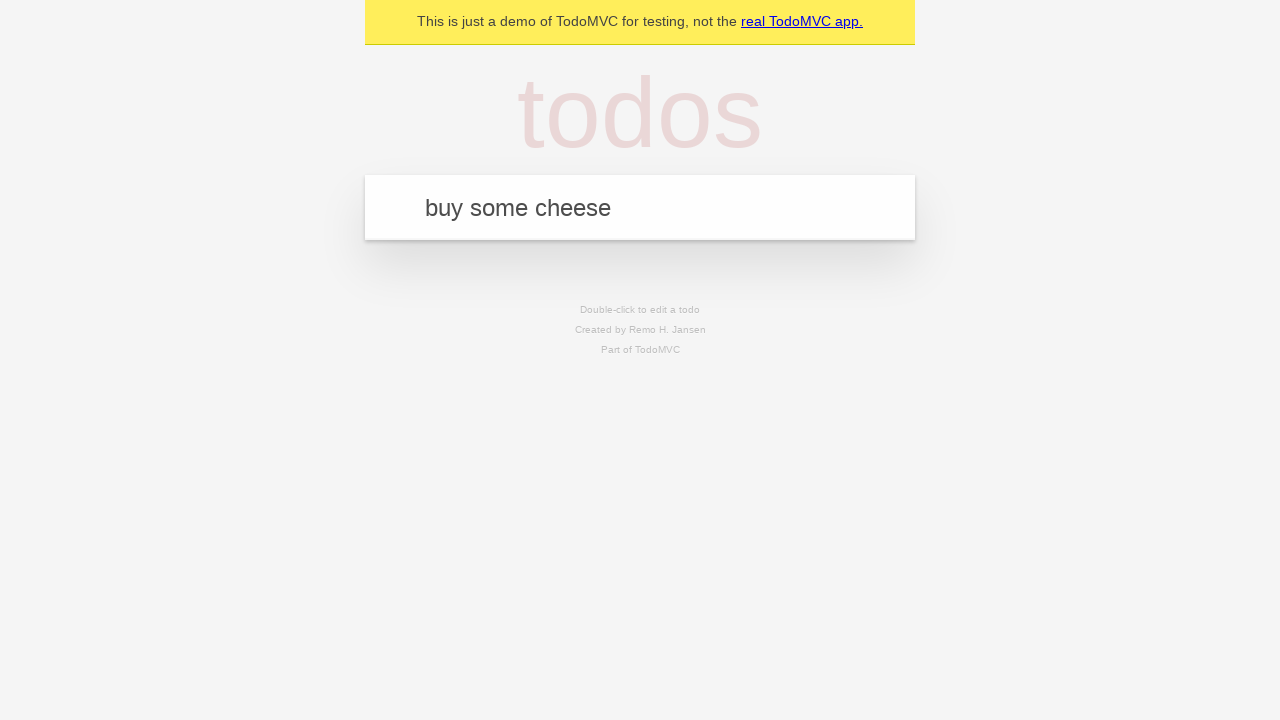

Pressed Enter to add first todo on internal:attr=[placeholder="What needs to be done?"i]
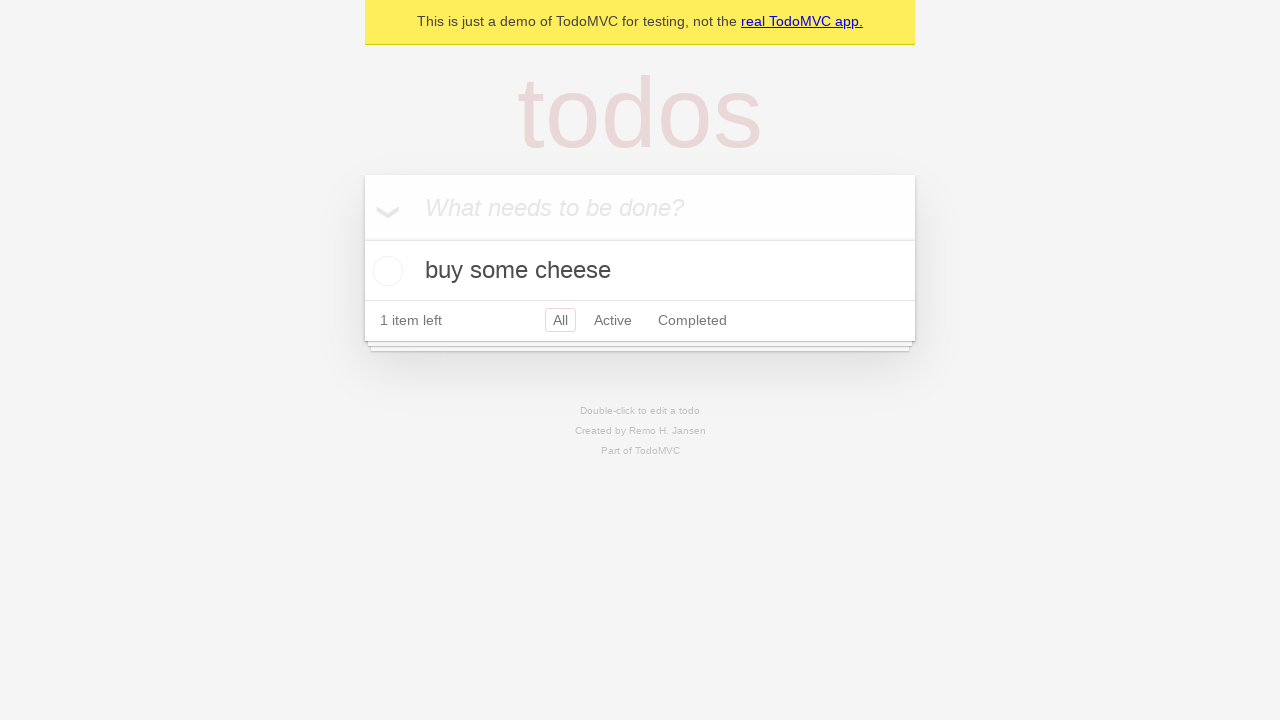

Filled todo input with 'feed the cat' on internal:attr=[placeholder="What needs to be done?"i]
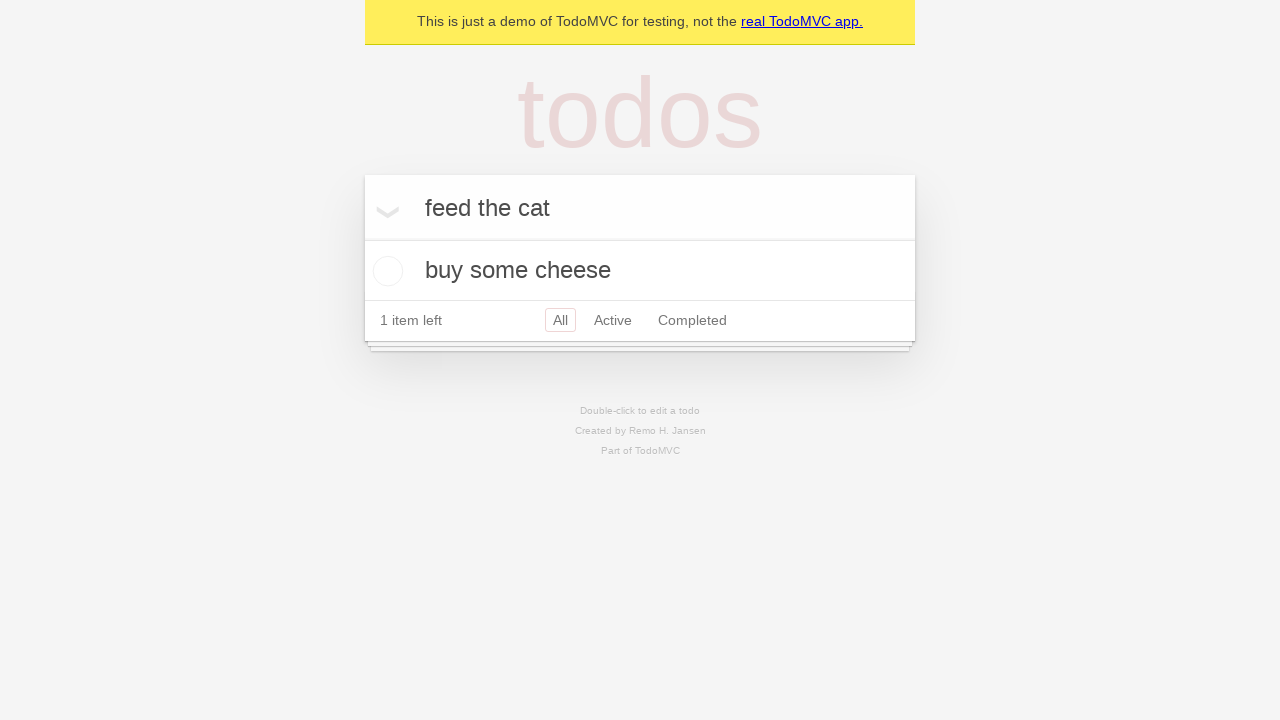

Pressed Enter to add second todo on internal:attr=[placeholder="What needs to be done?"i]
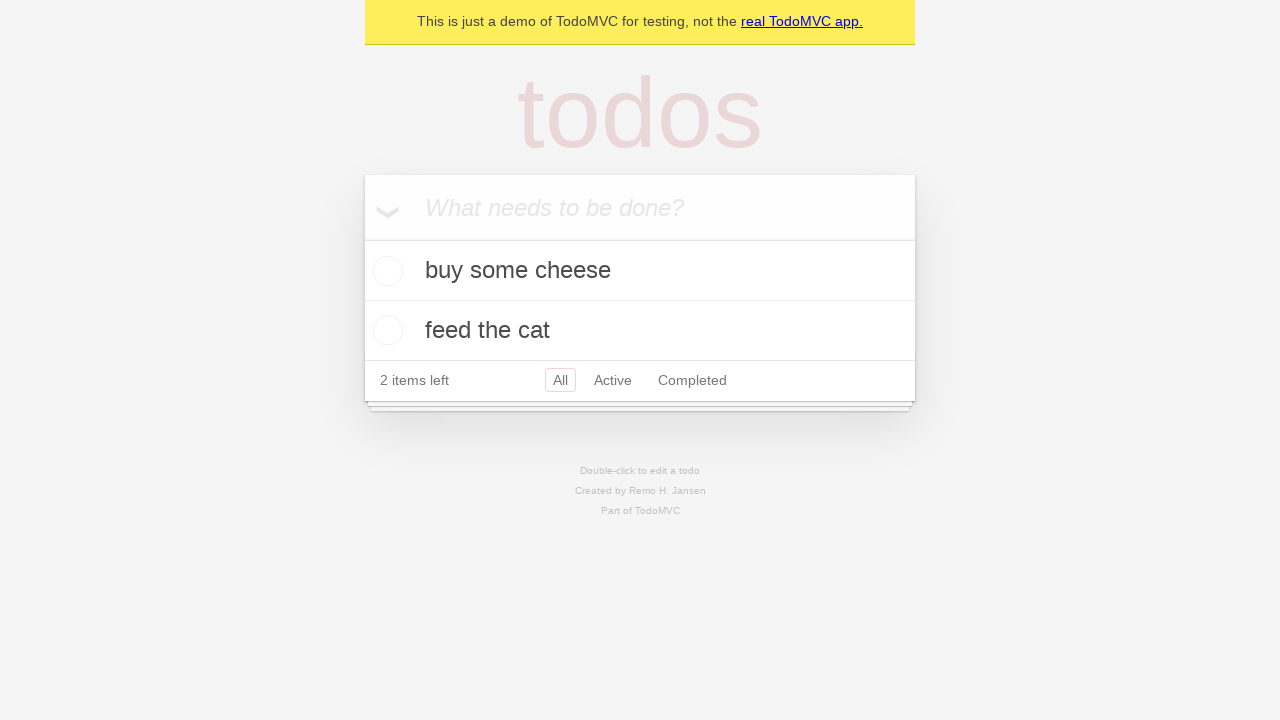

Filled todo input with 'book a doctors appointment' on internal:attr=[placeholder="What needs to be done?"i]
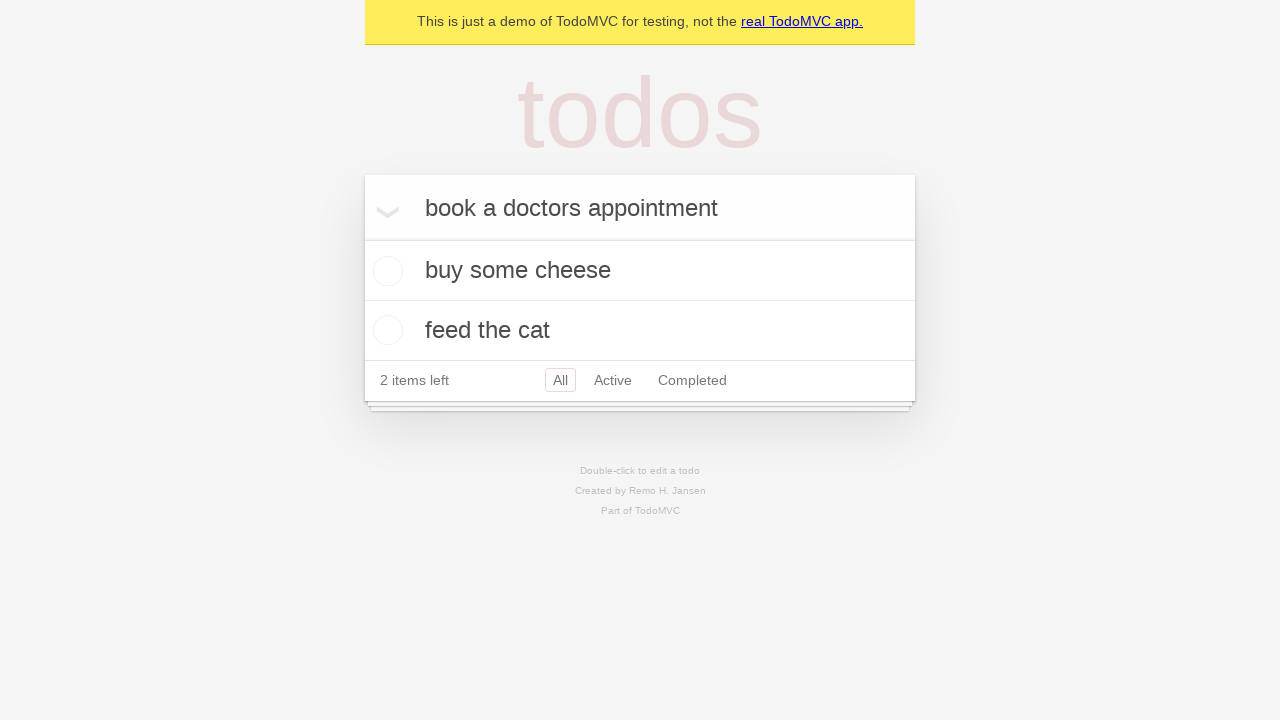

Pressed Enter to add third todo on internal:attr=[placeholder="What needs to be done?"i]
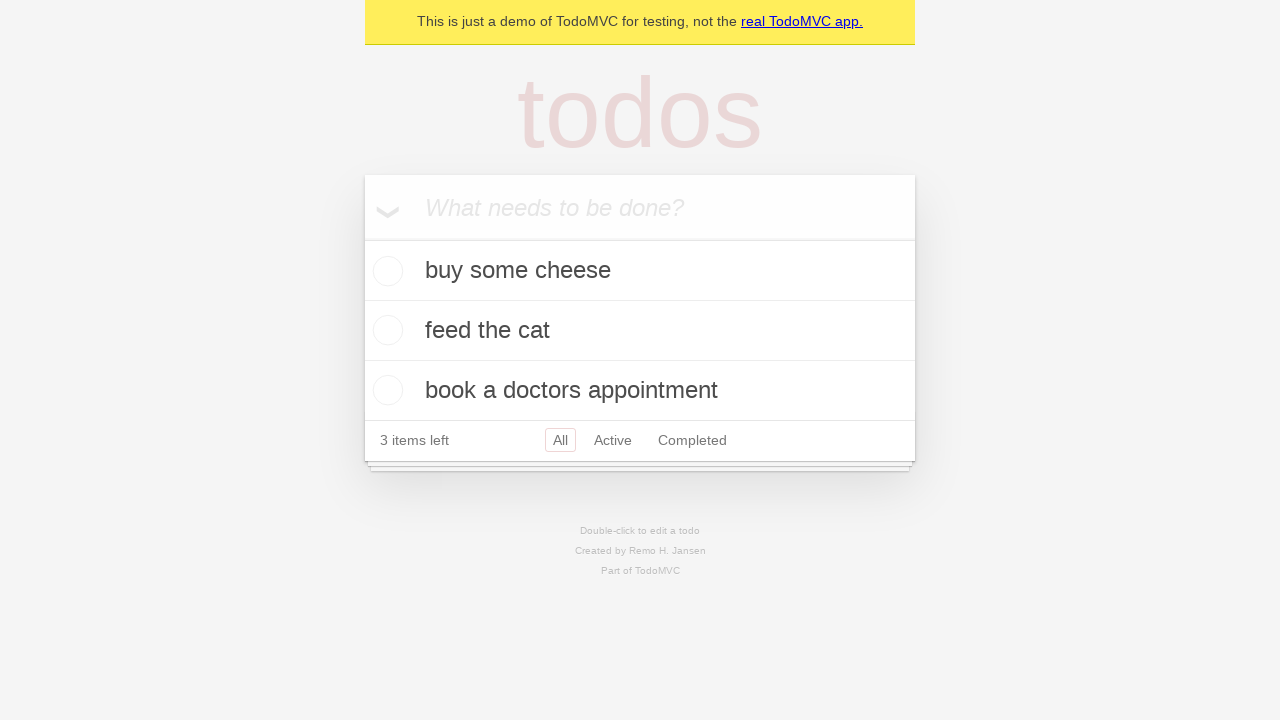

Double-clicked second todo item to enter edit mode at (640, 331) on internal:testid=[data-testid="todo-item"s] >> nth=1
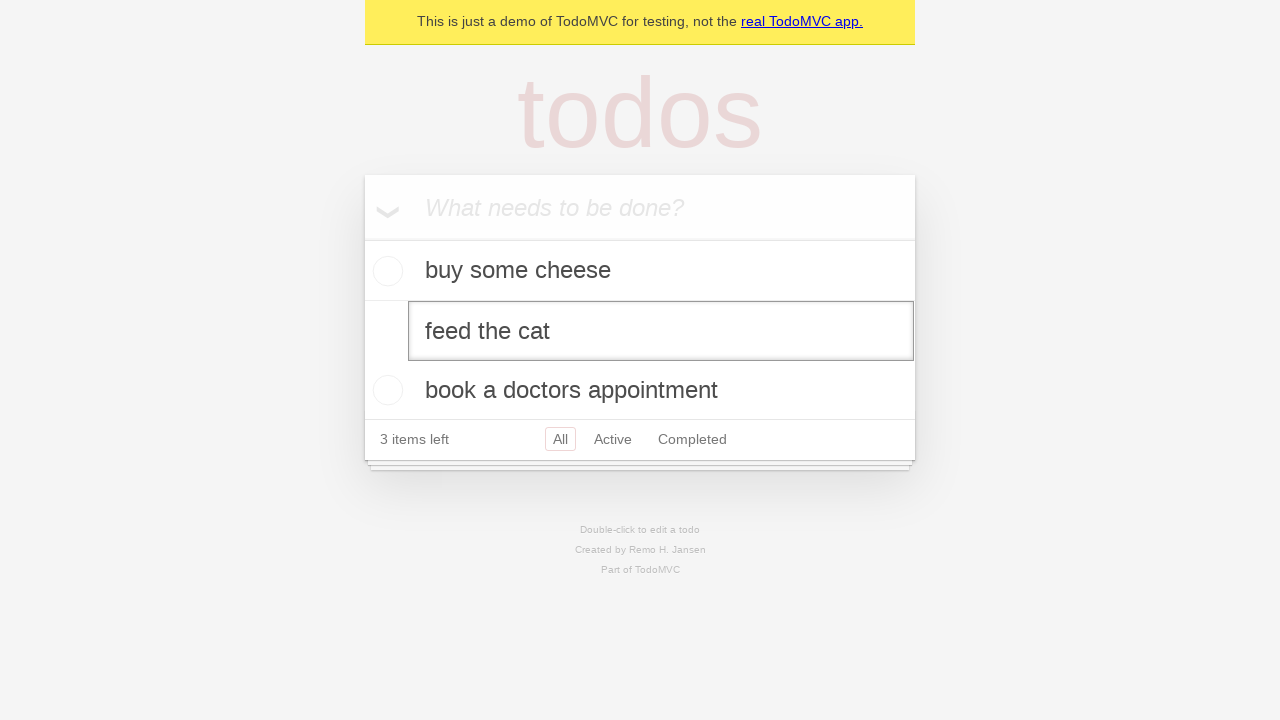

Filled edit field with 'buy some sausages' on internal:testid=[data-testid="todo-item"s] >> nth=1 >> internal:role=textbox[nam
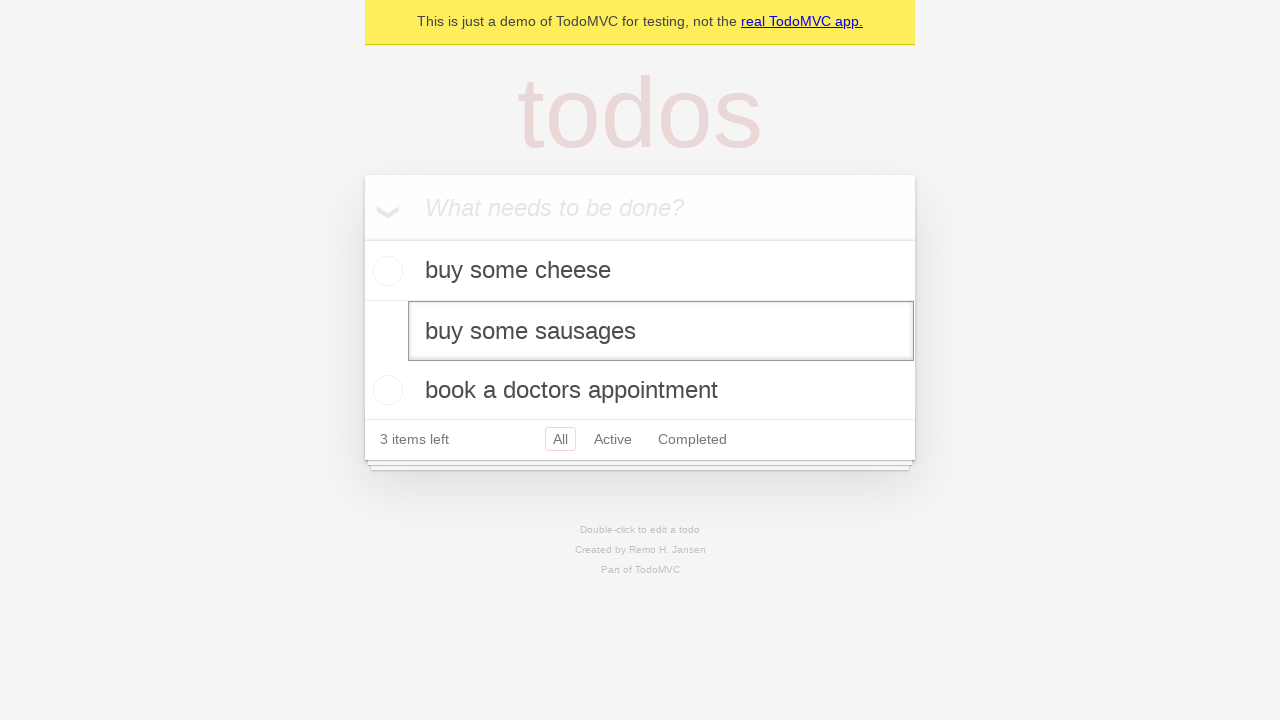

Pressed Enter to save edited todo item on internal:testid=[data-testid="todo-item"s] >> nth=1 >> internal:role=textbox[nam
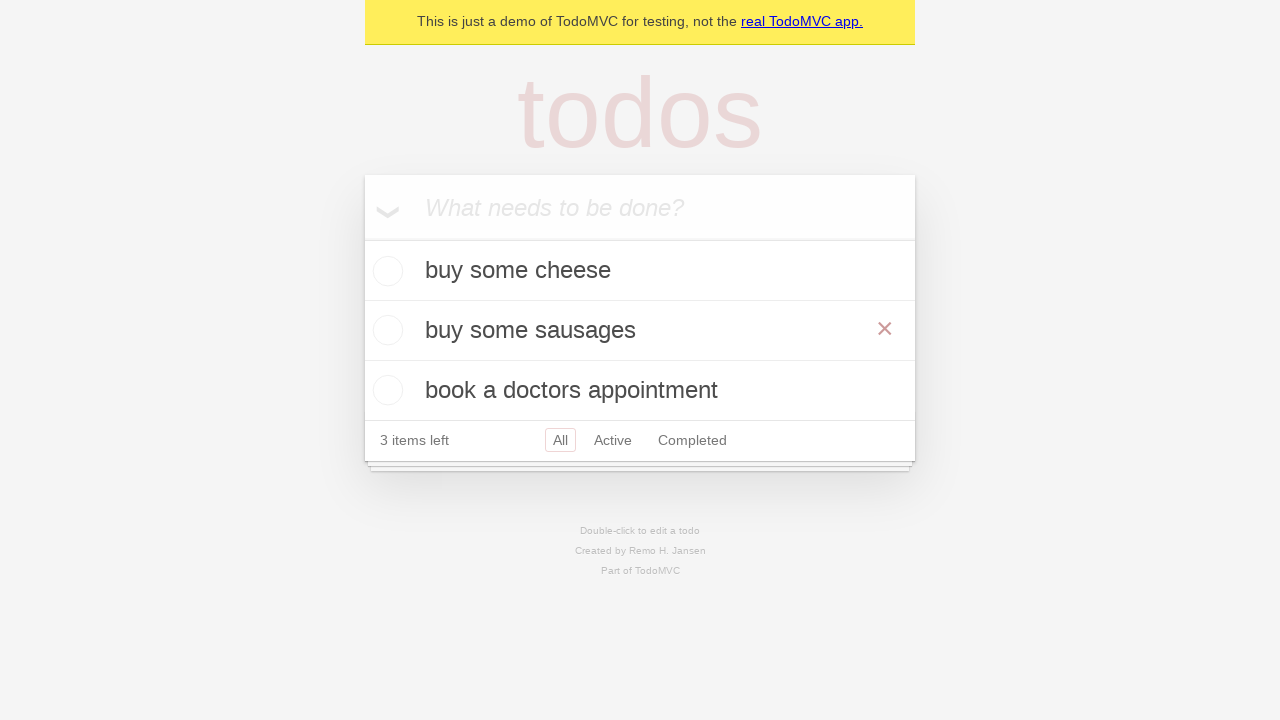

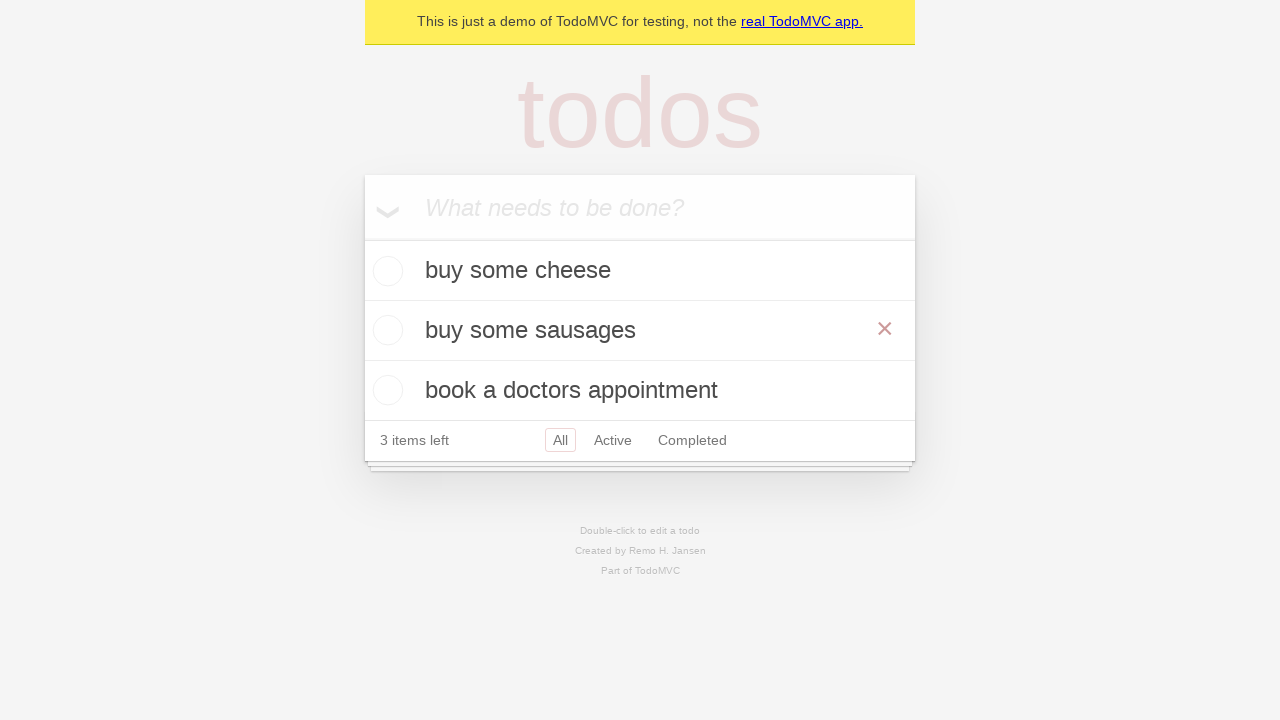